Tests train search functionality on erail.in by entering source and destination stations and unchecking the date filter

Starting URL: https://erail.in/

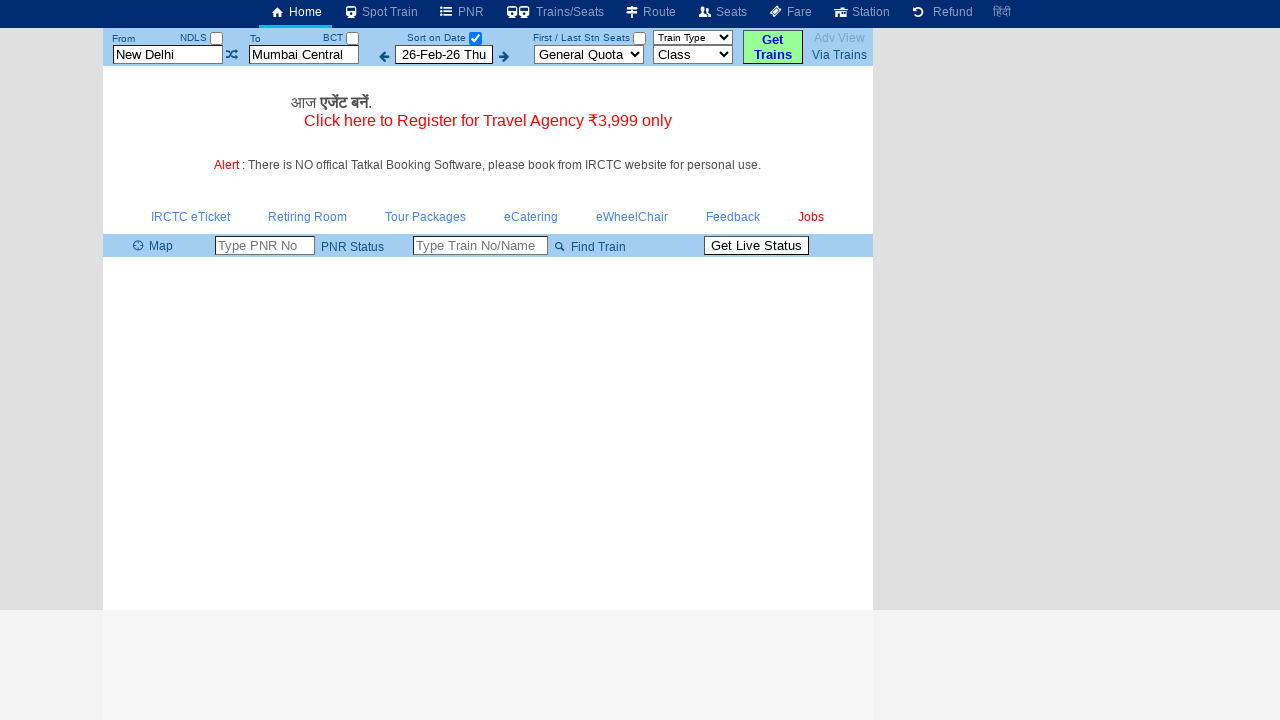

Unchecked 'Sort on Date' checkbox at (475, 38) on #chkSelectDateOnly
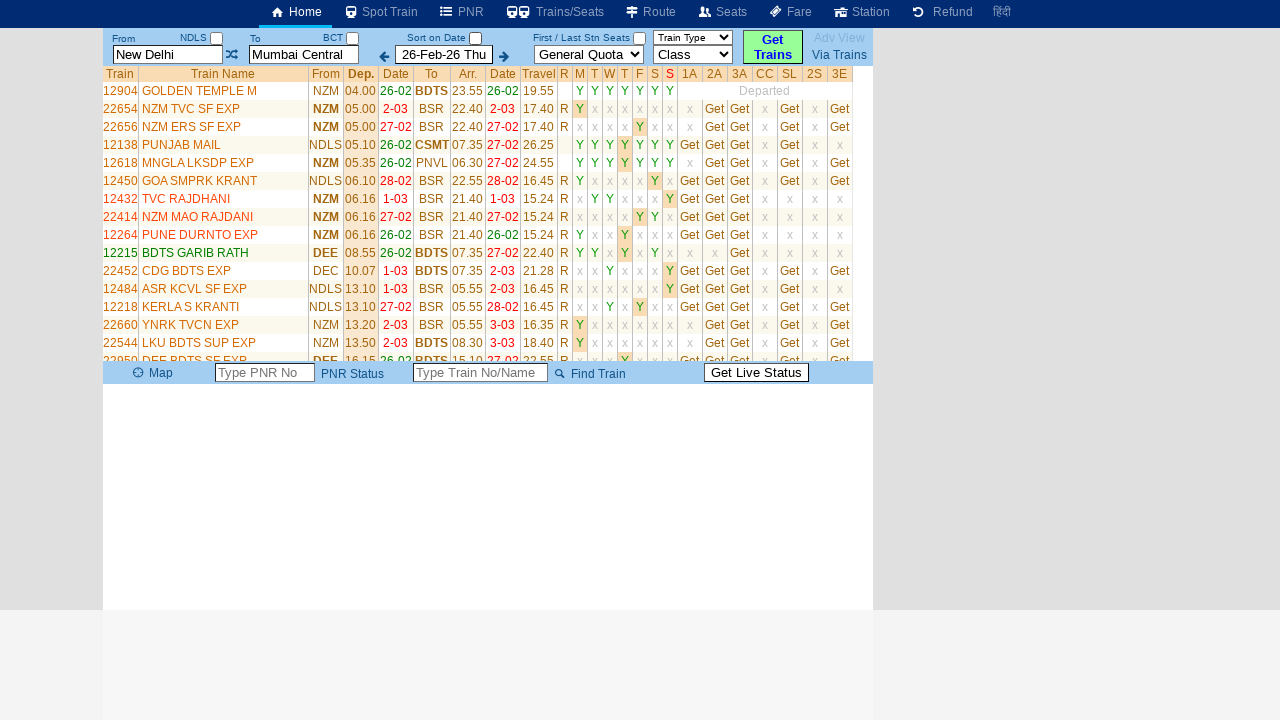

Cleared source station field on #txtStationFrom
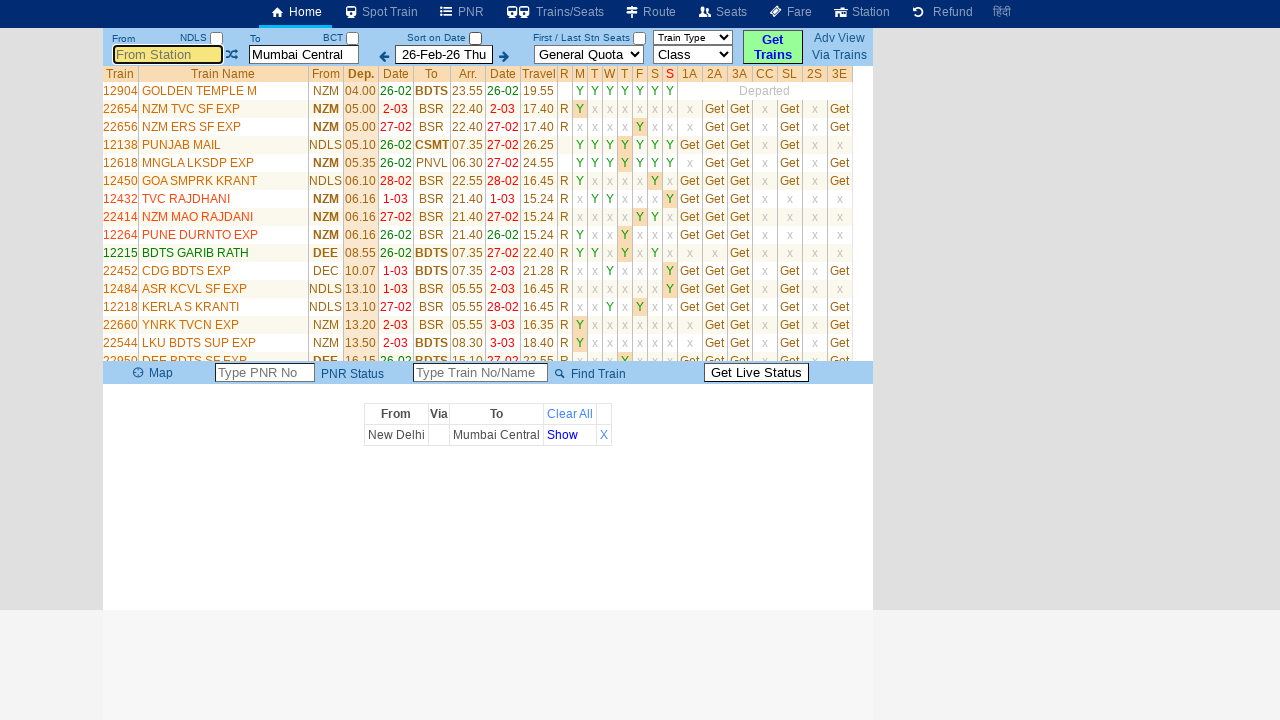

Entered 'NDLS' as source station on #txtStationFrom
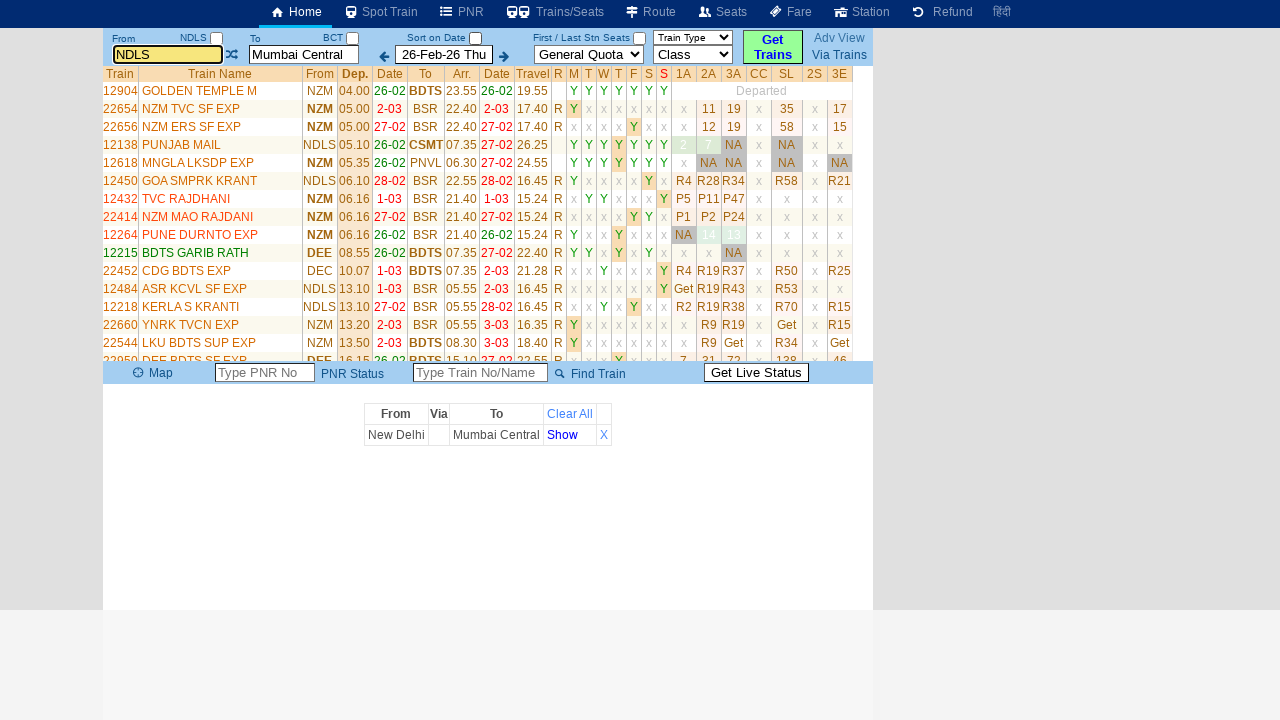

Pressed Tab to move focus from source station field on #txtStationFrom
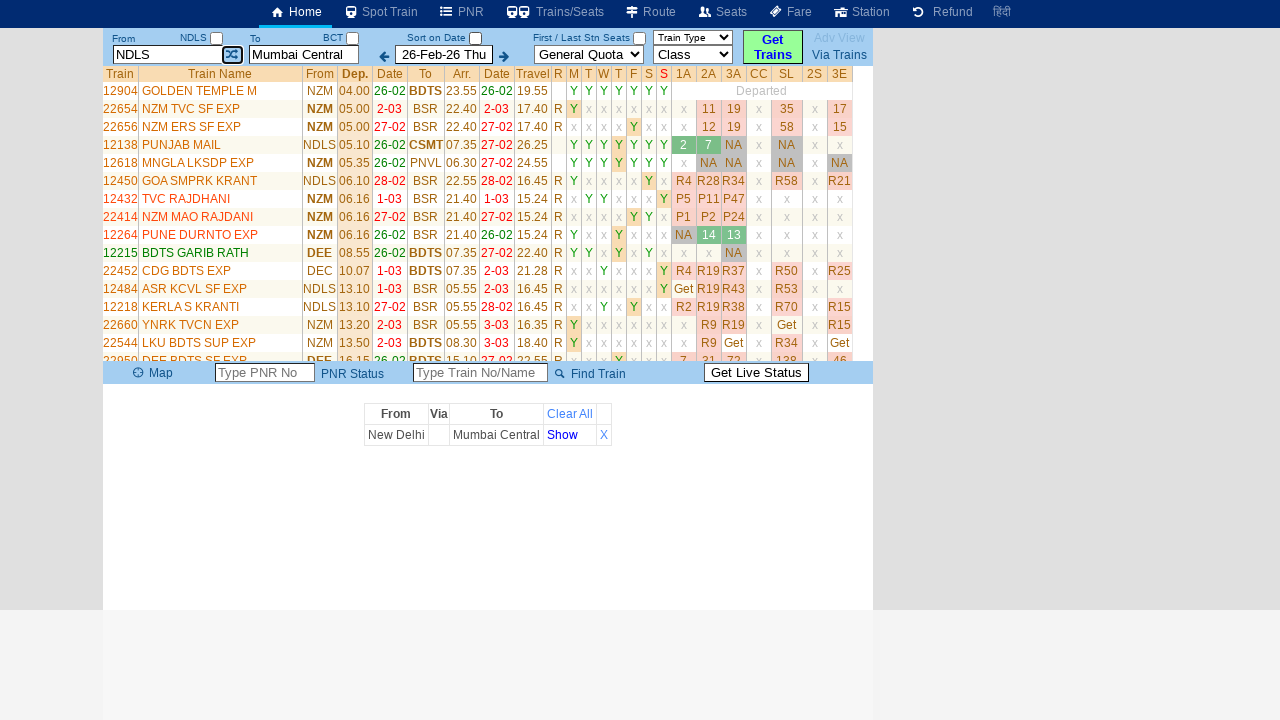

Cleared destination station field on #txtStationTo
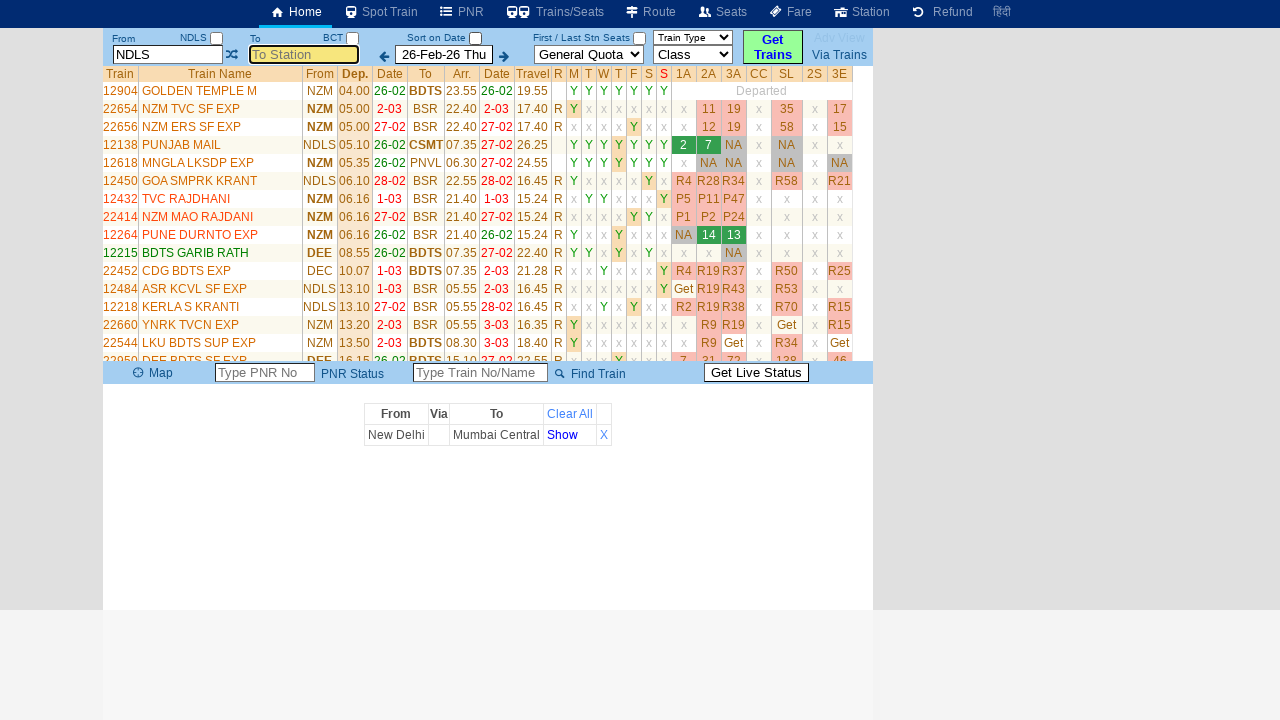

Entered 'BCT' as destination station on #txtStationTo
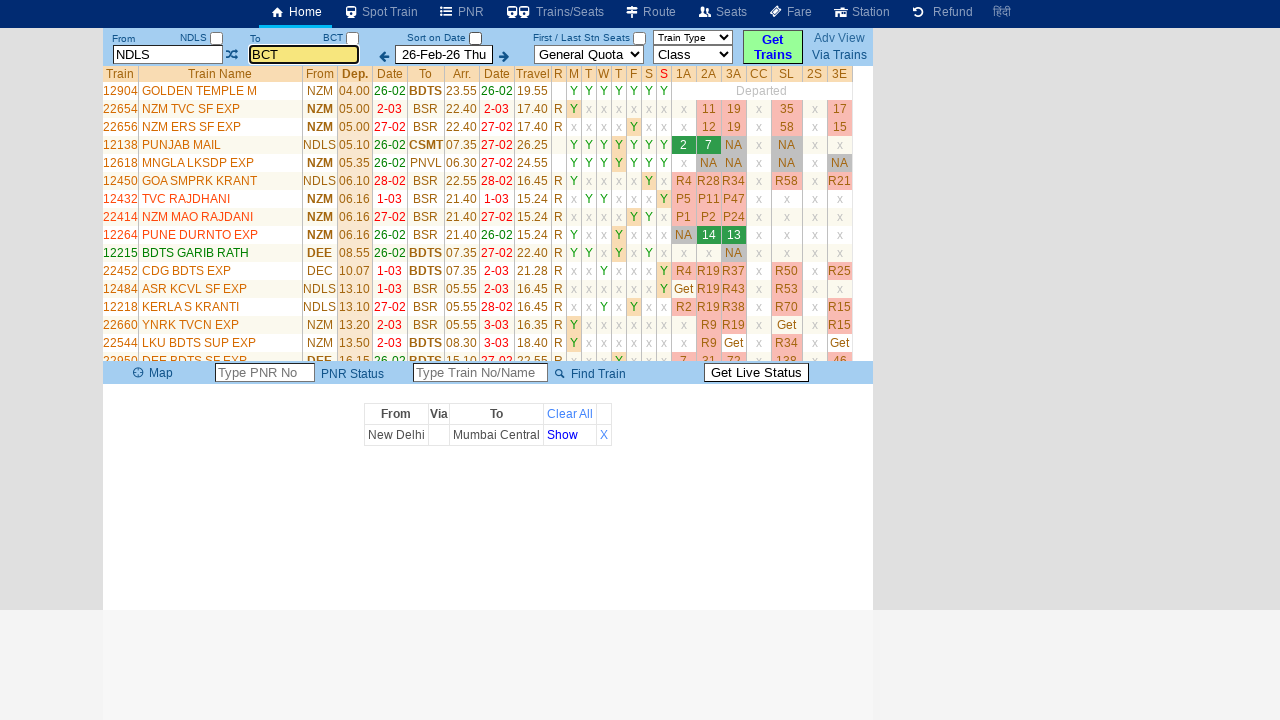

Pressed Tab to move focus from destination station field on #txtStationTo
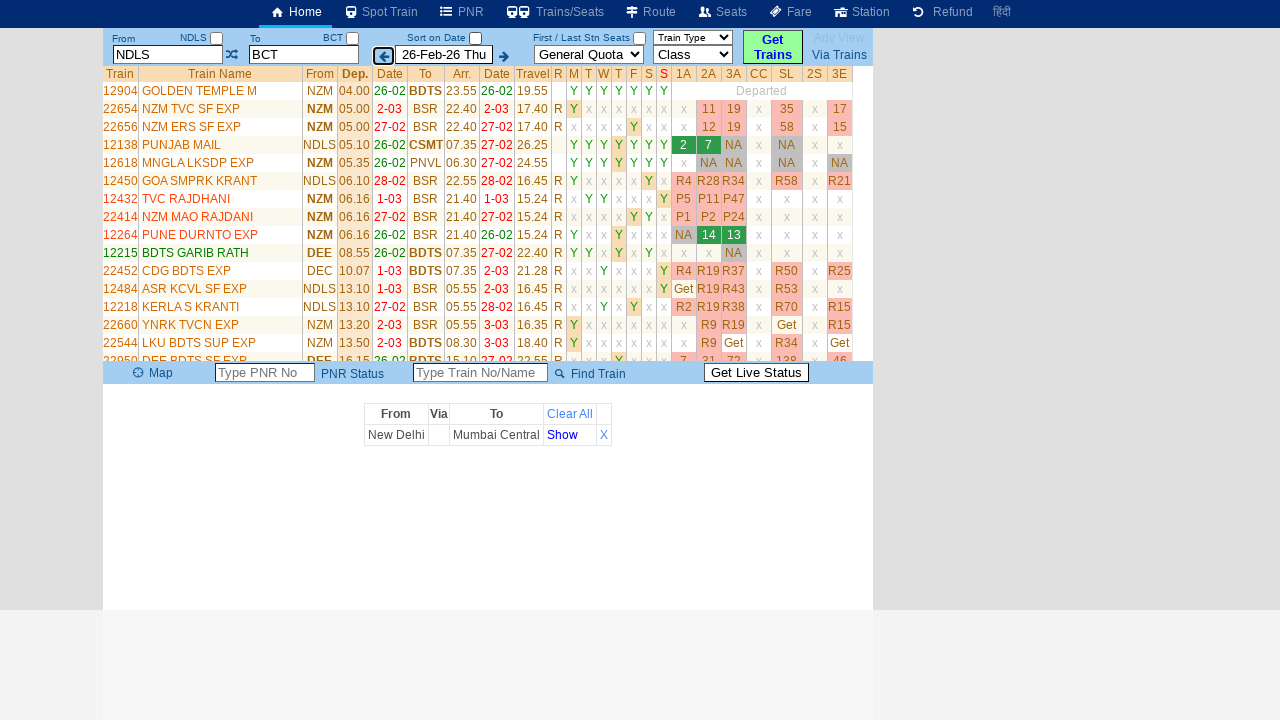

Train results table loaded
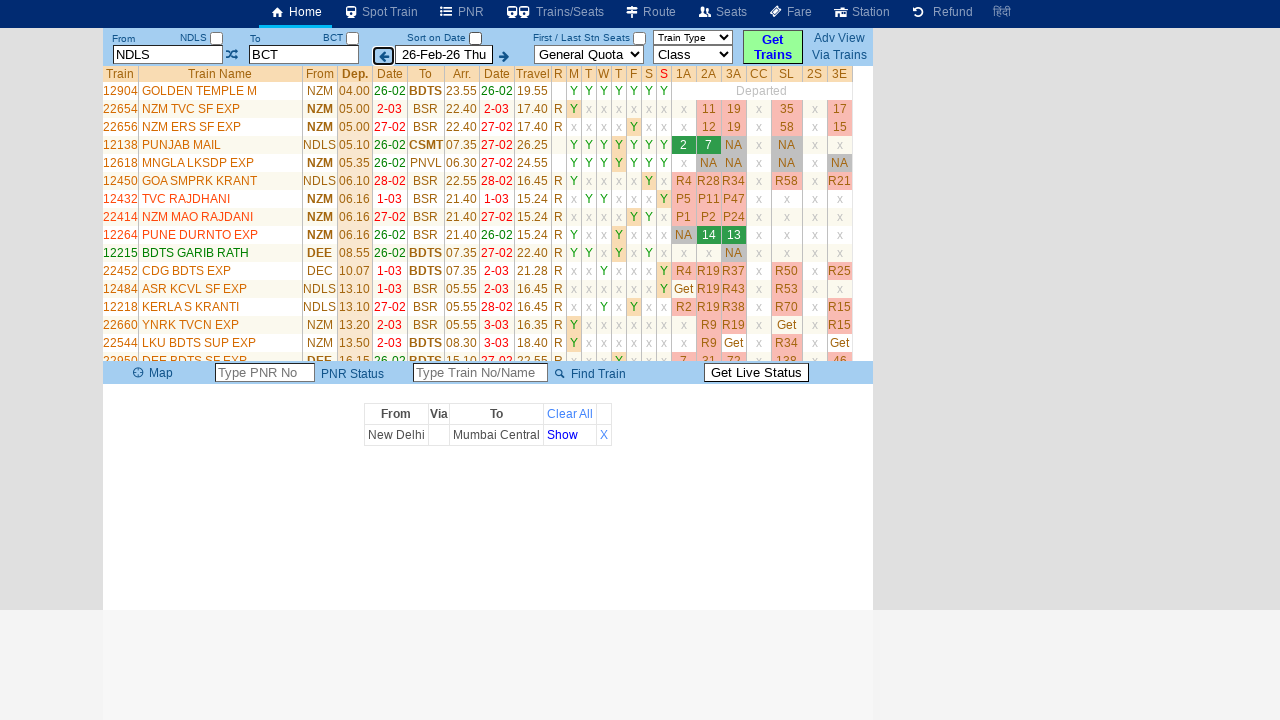

Counted 35 train result rows
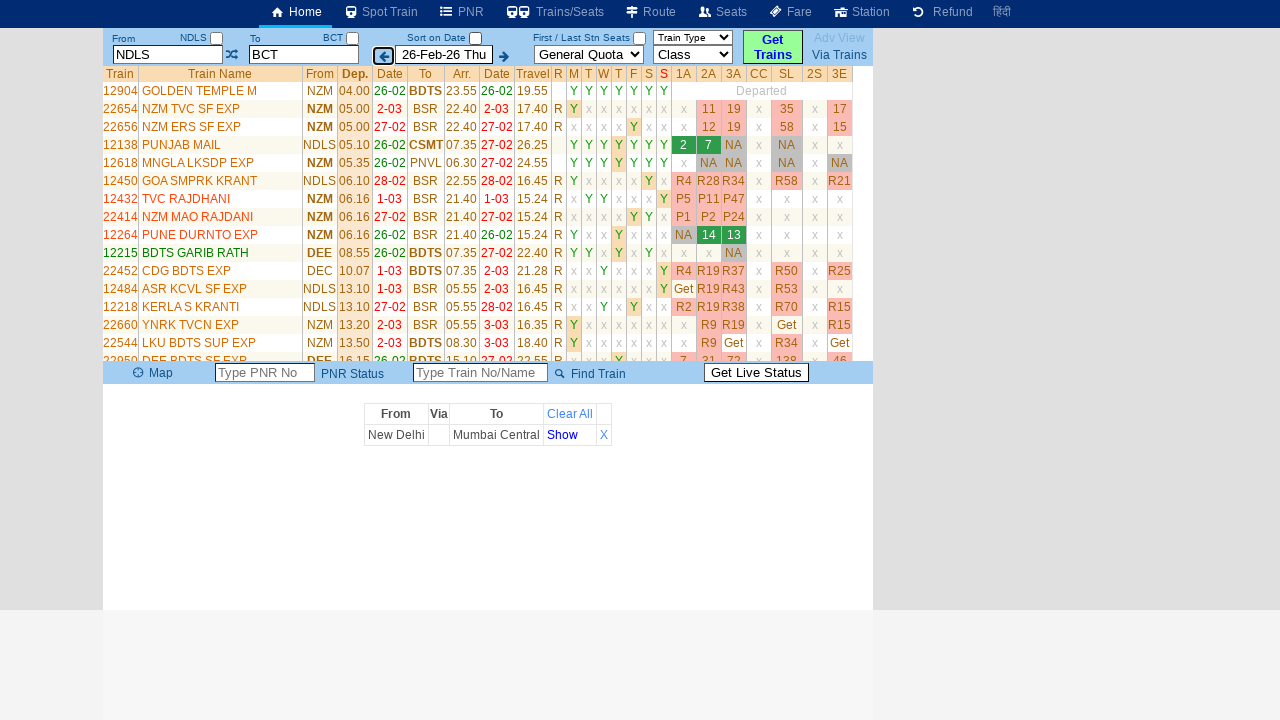

Verified train results are displayed (assertion passed)
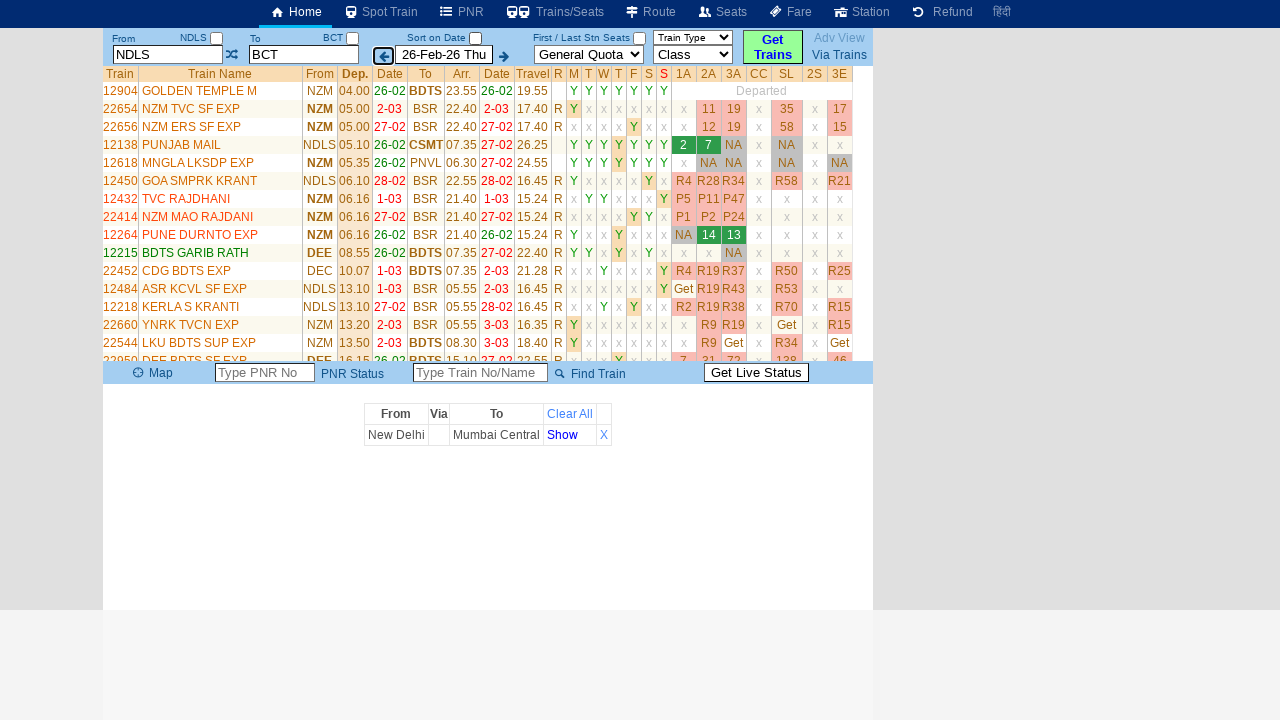

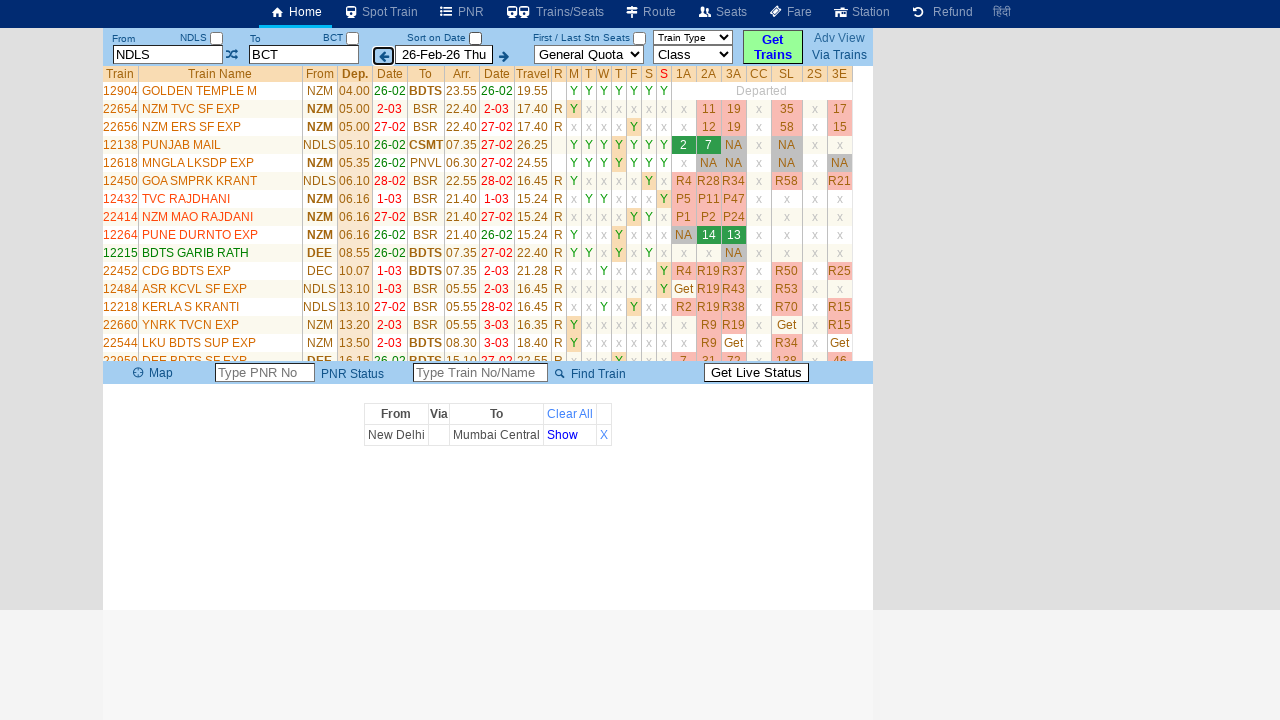